Simple test that navigates to Trendyol's homepage to verify the page loads

Starting URL: https://www.trendyol.com/

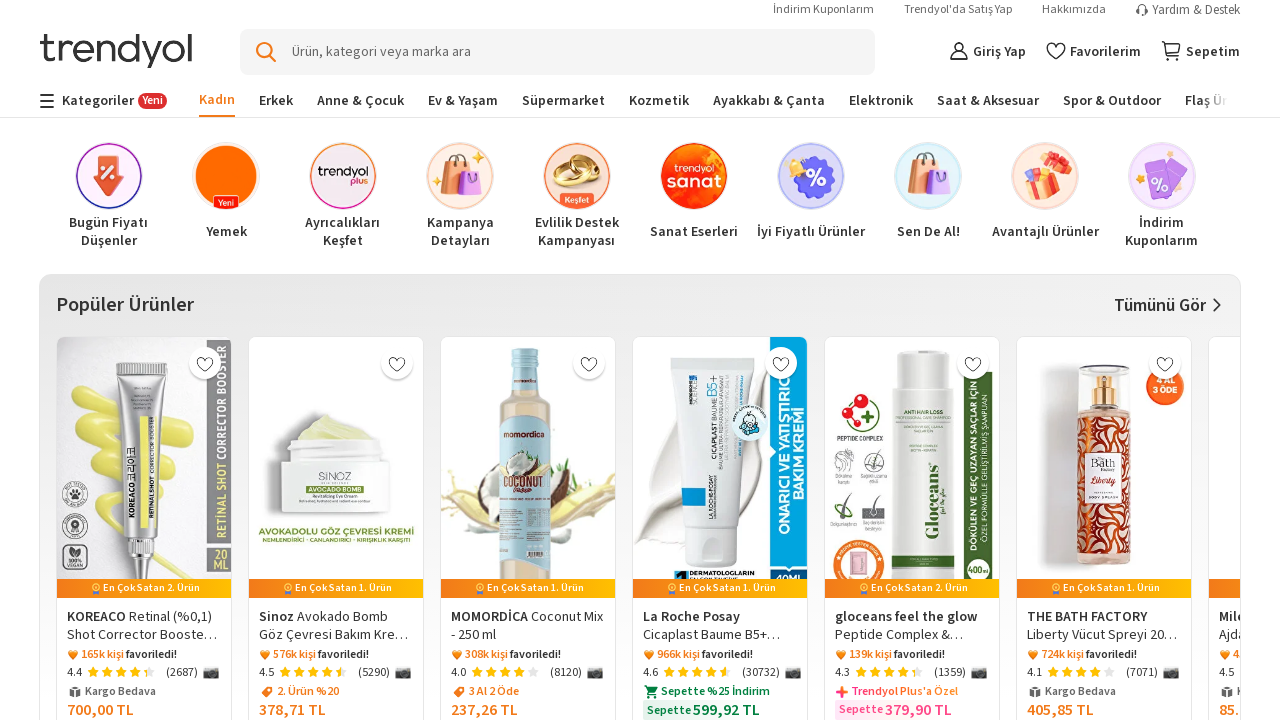

Waited for Trendyol homepage to load (domcontentloaded)
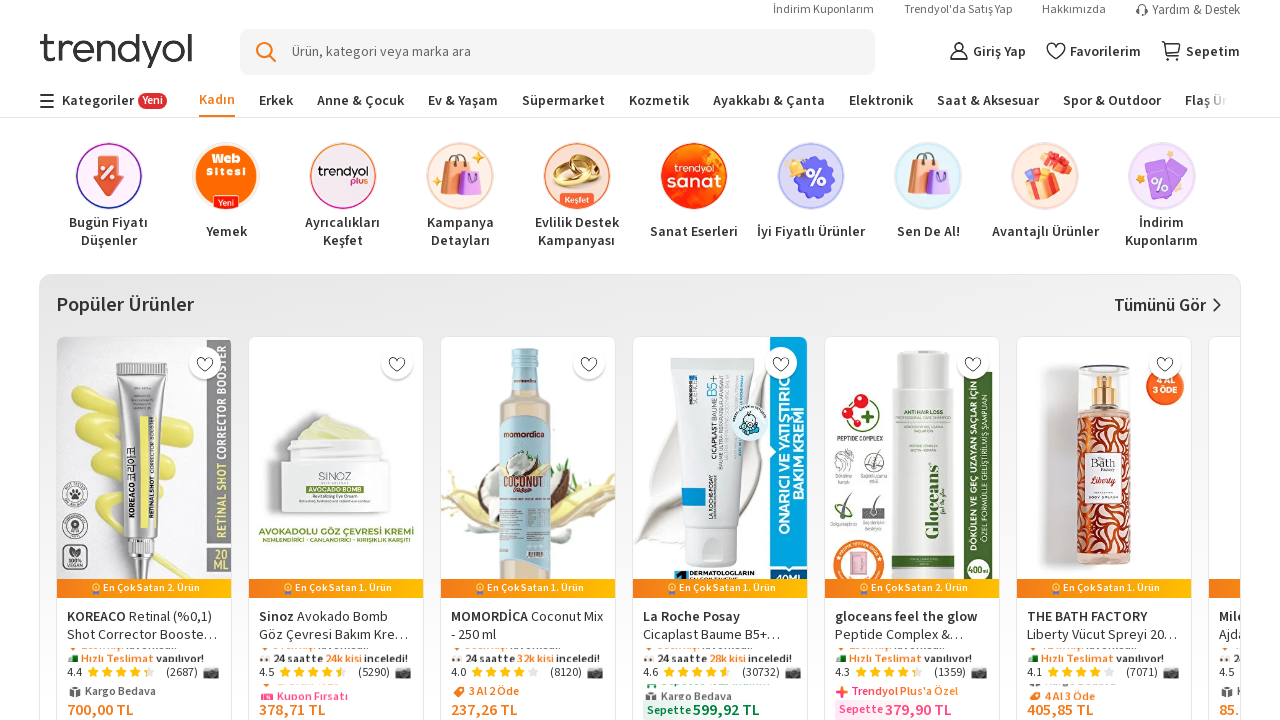

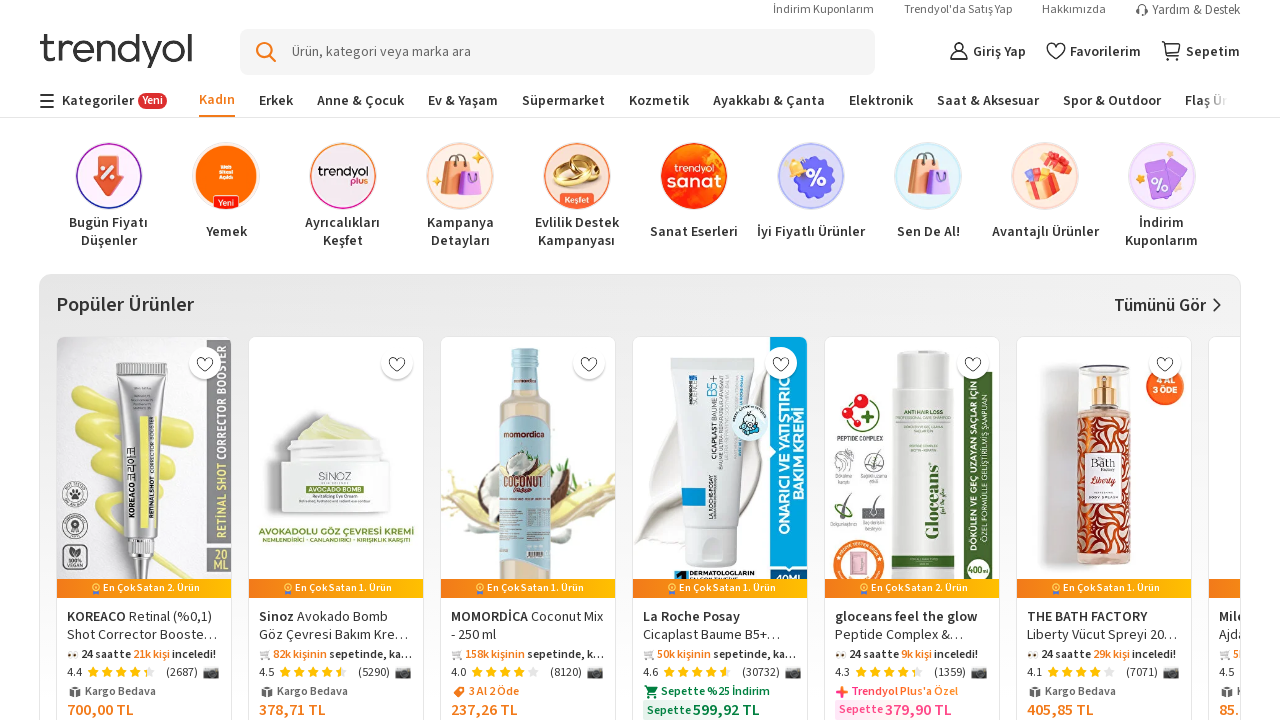